Navigates to The Toy Shop website and verifies the page loads by checking for the page title

Starting URL: https://www.thetoyshop.com/

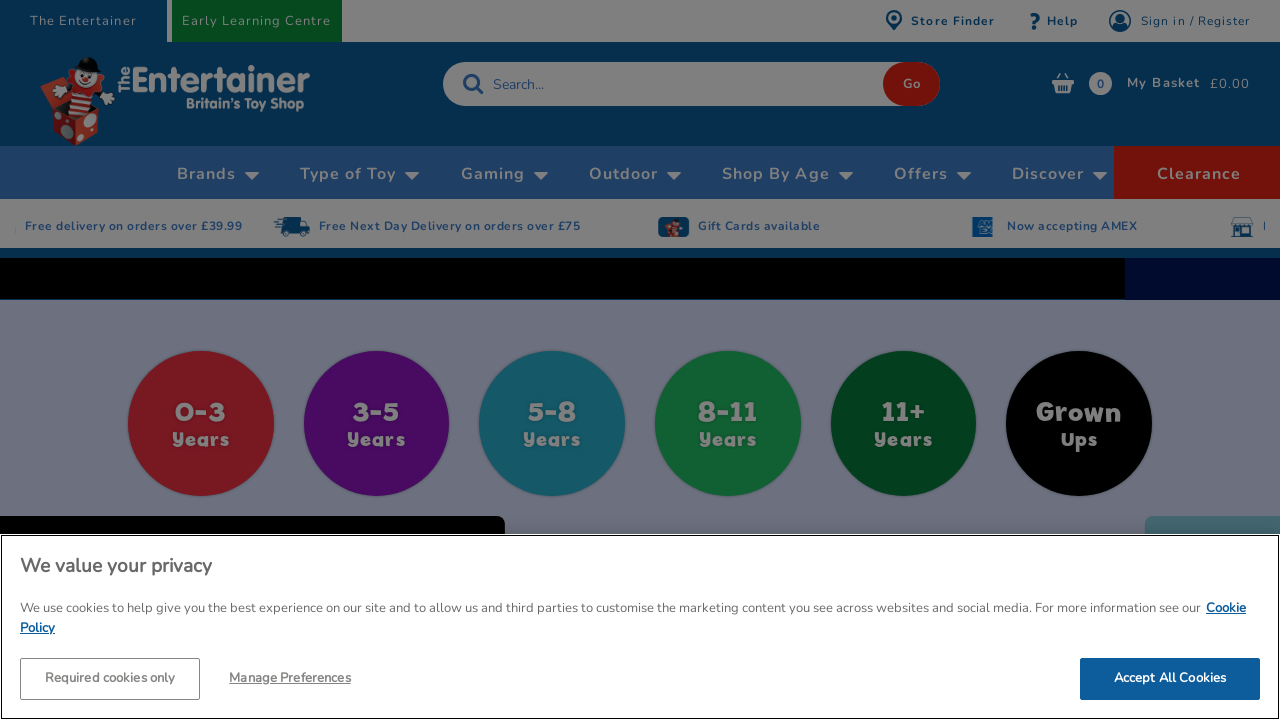

Navigated to The Toy Shop website
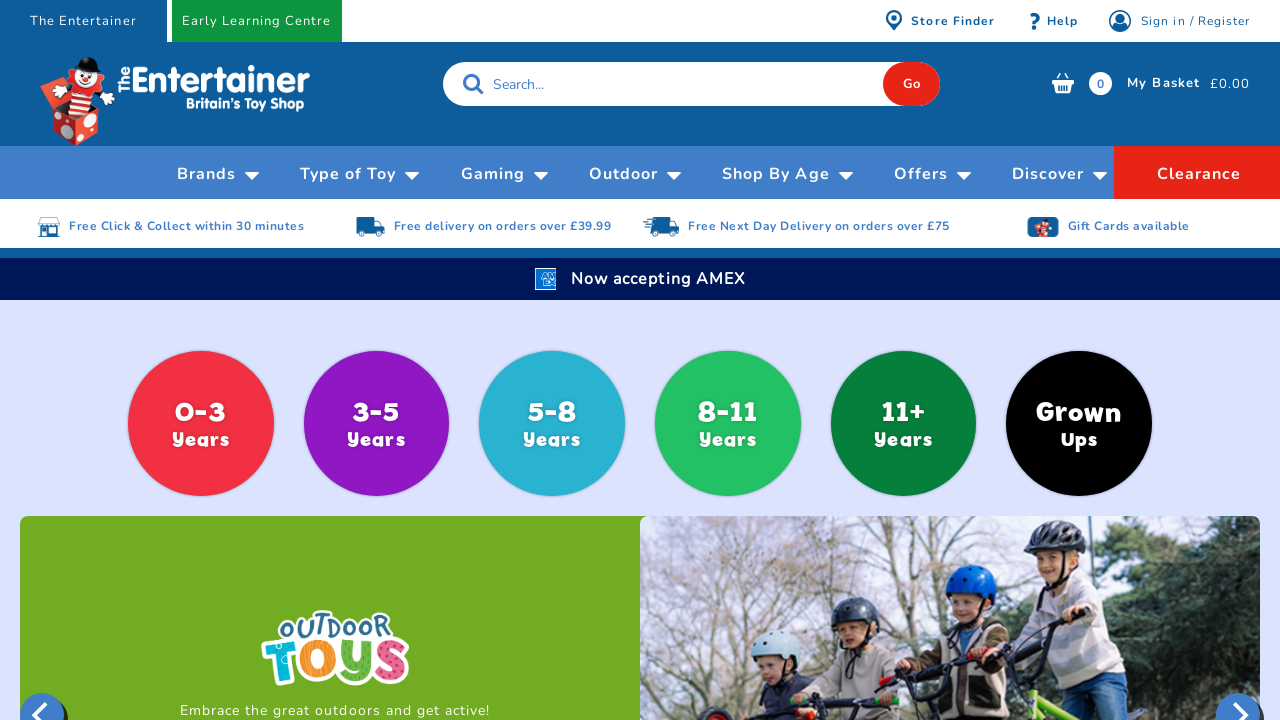

Page fully loaded (domcontentloaded)
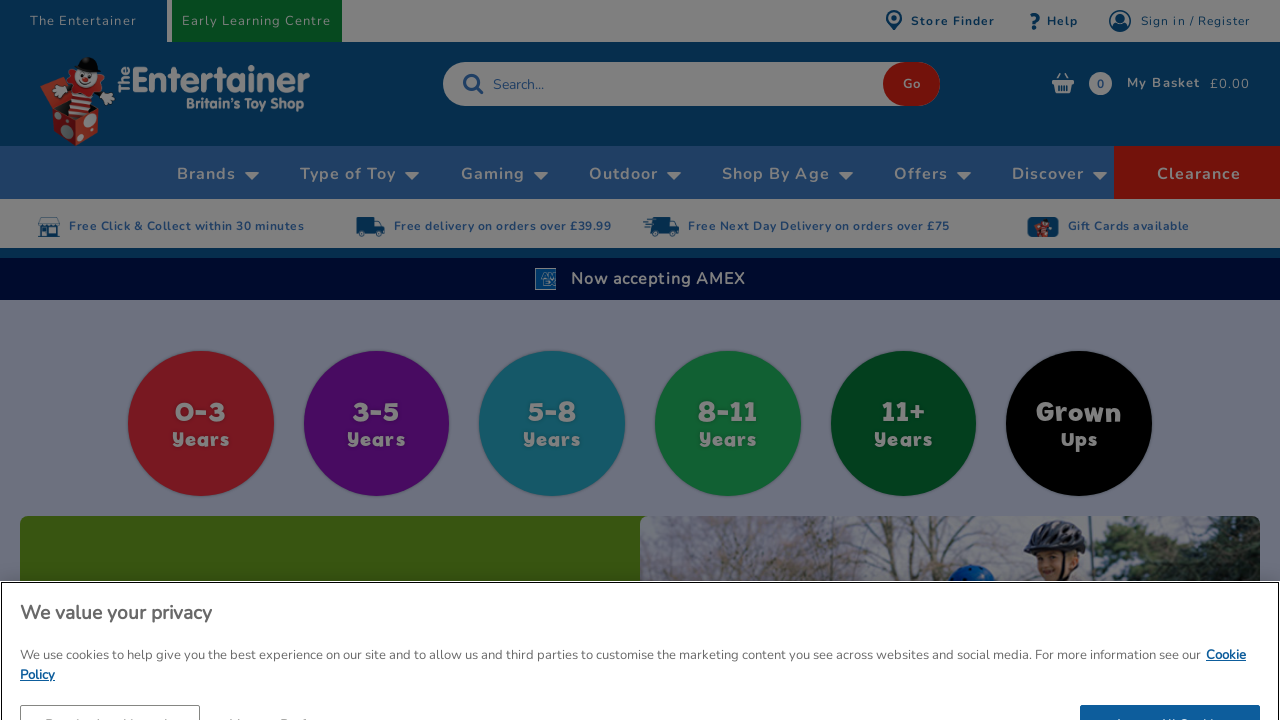

Retrieved page title: Toys For Kids | Children's Toys & More | The Entertainer
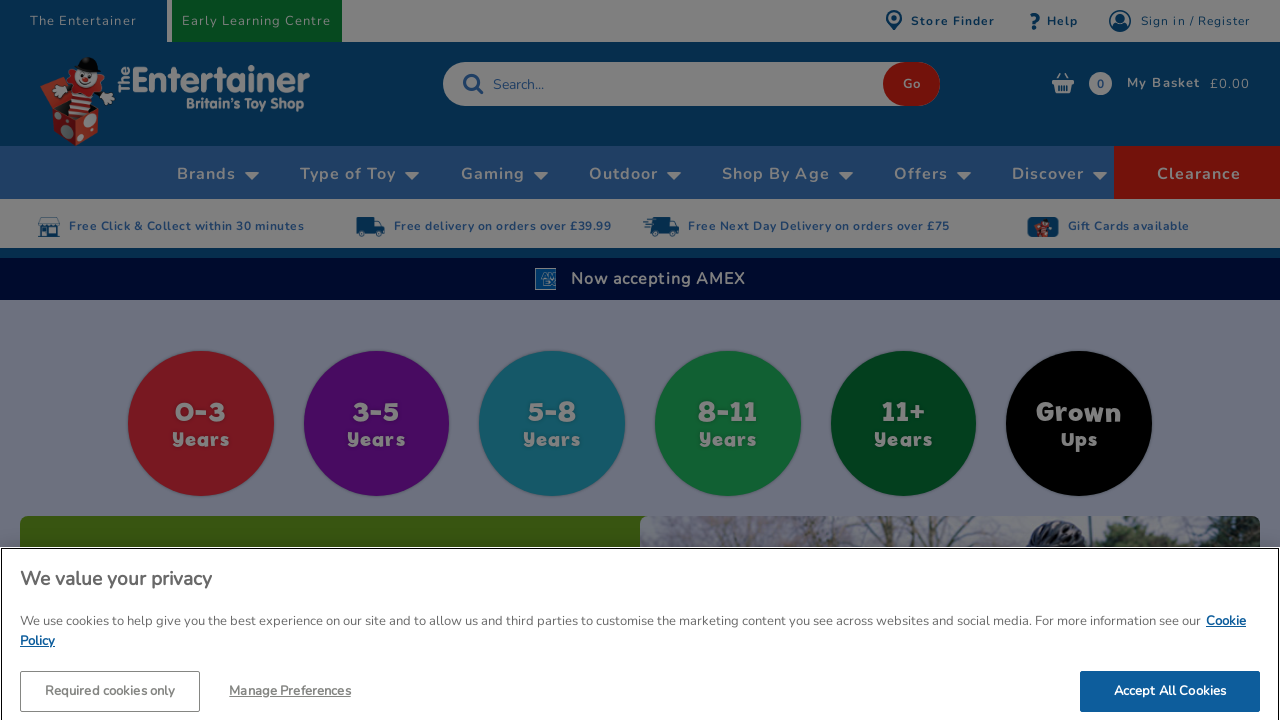

Verified page title loaded successfully
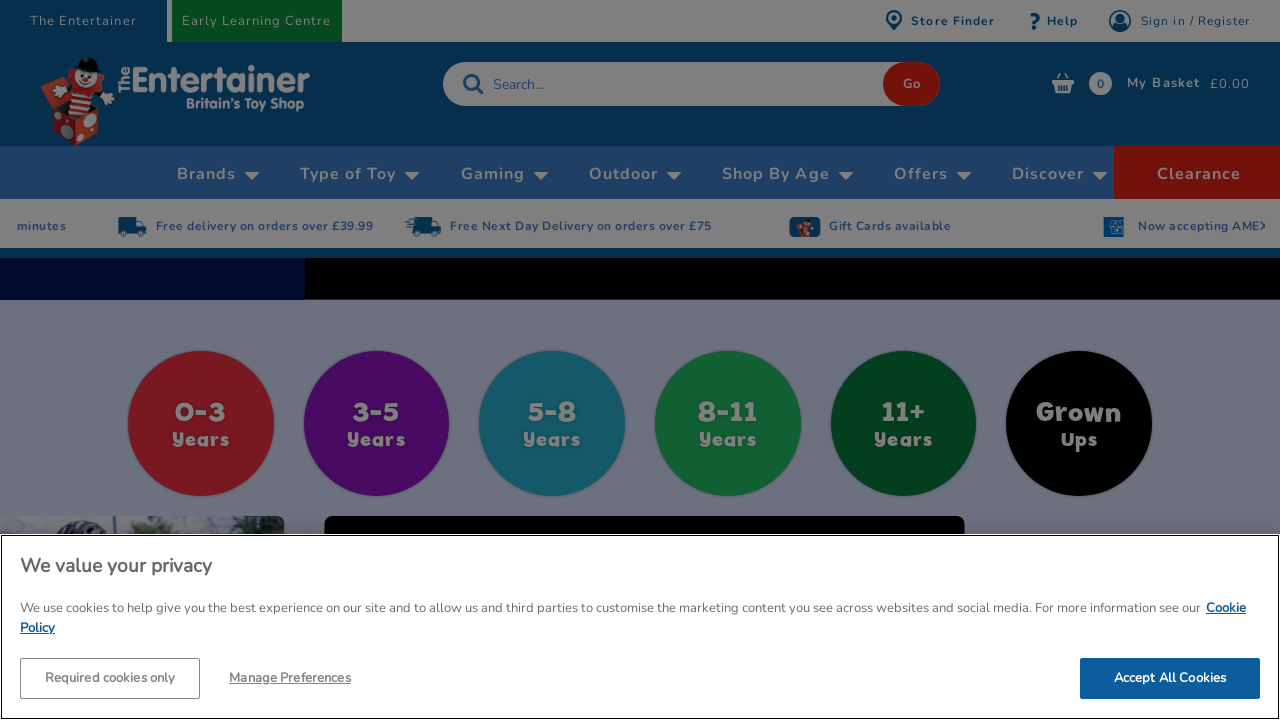

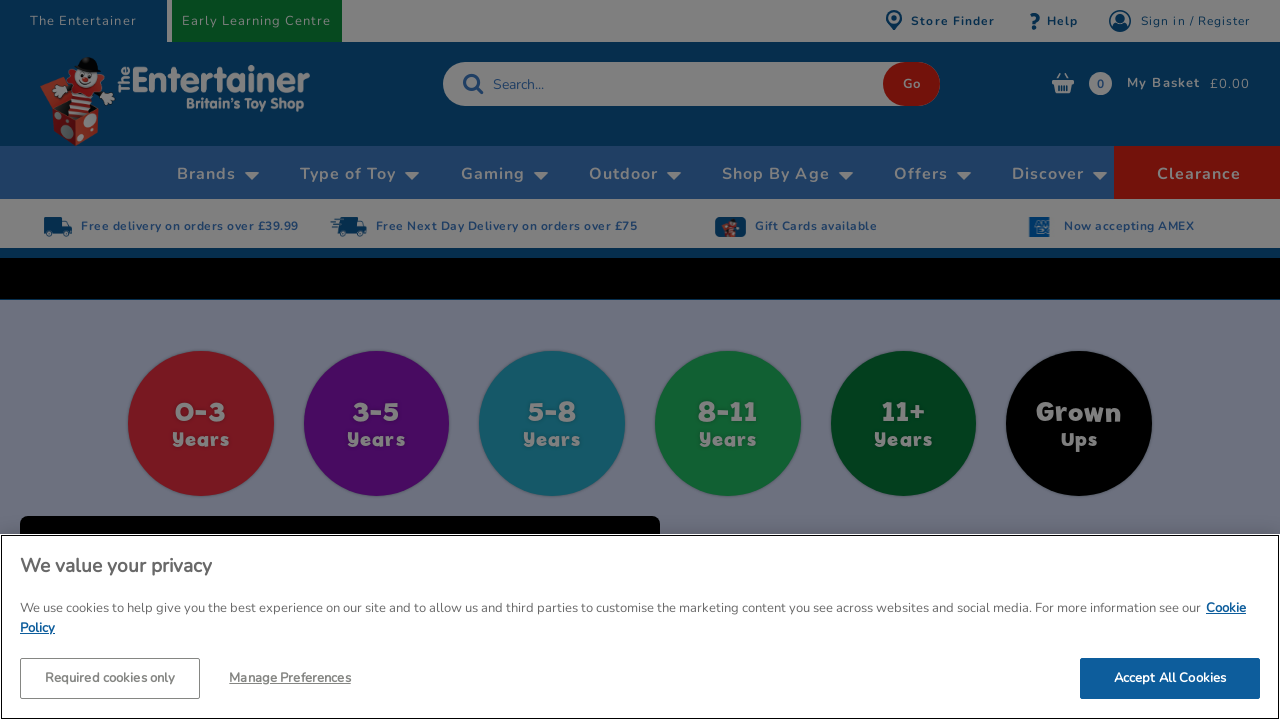